Tests client-side delay by clicking a button and waiting for calculated data to appear

Starting URL: http://uitestingplayground.com/

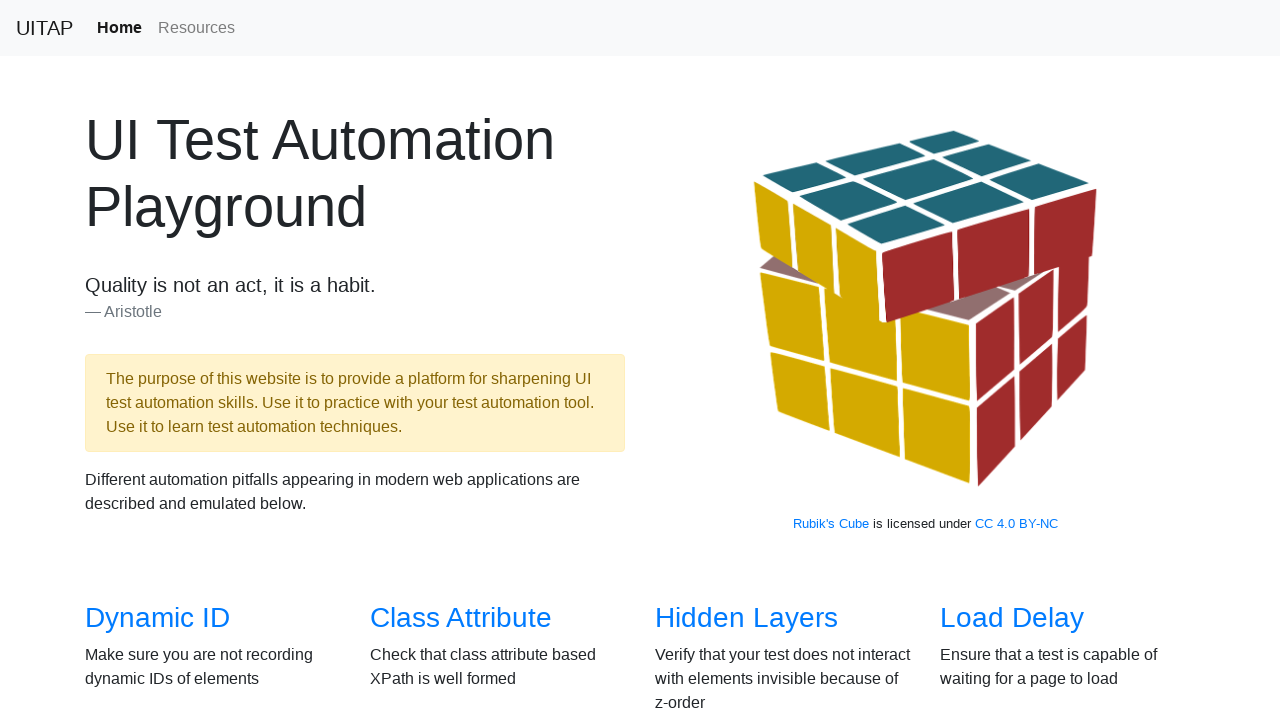

Clicked on Client Side Delay link at (478, 360) on text=Client Side Delay
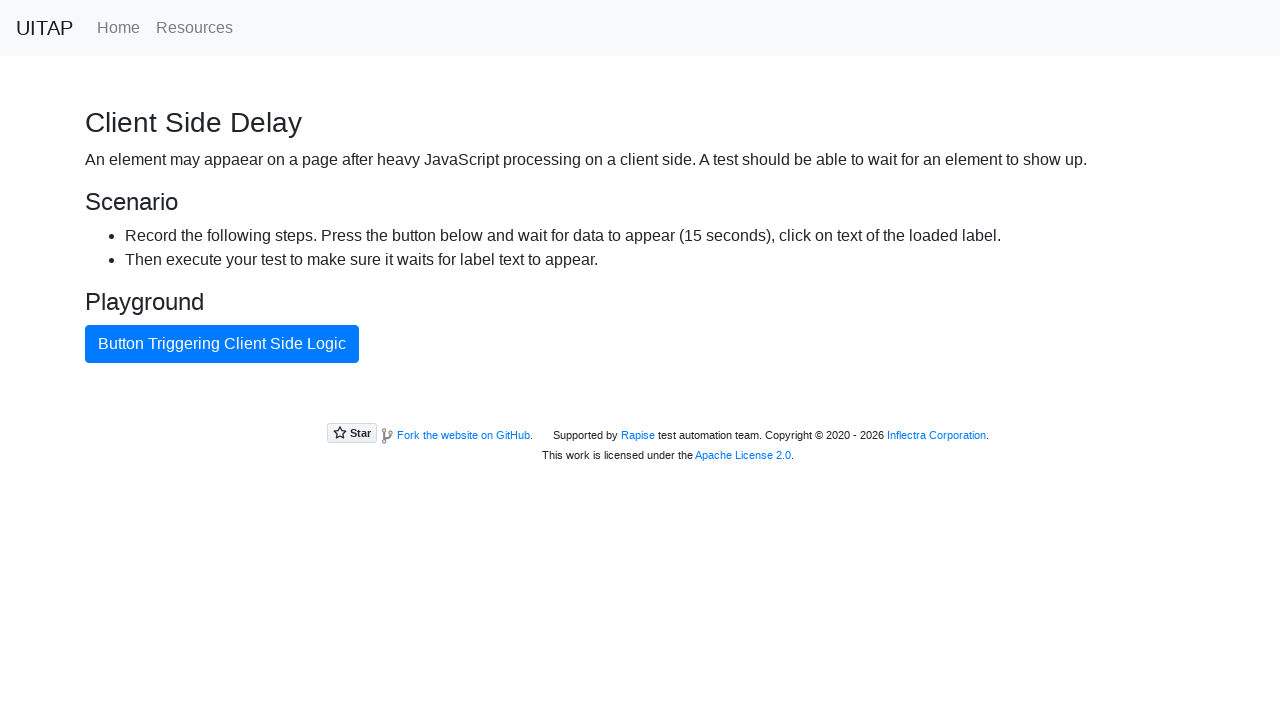

Clicked the AJAX button at (222, 344) on #ajaxButton
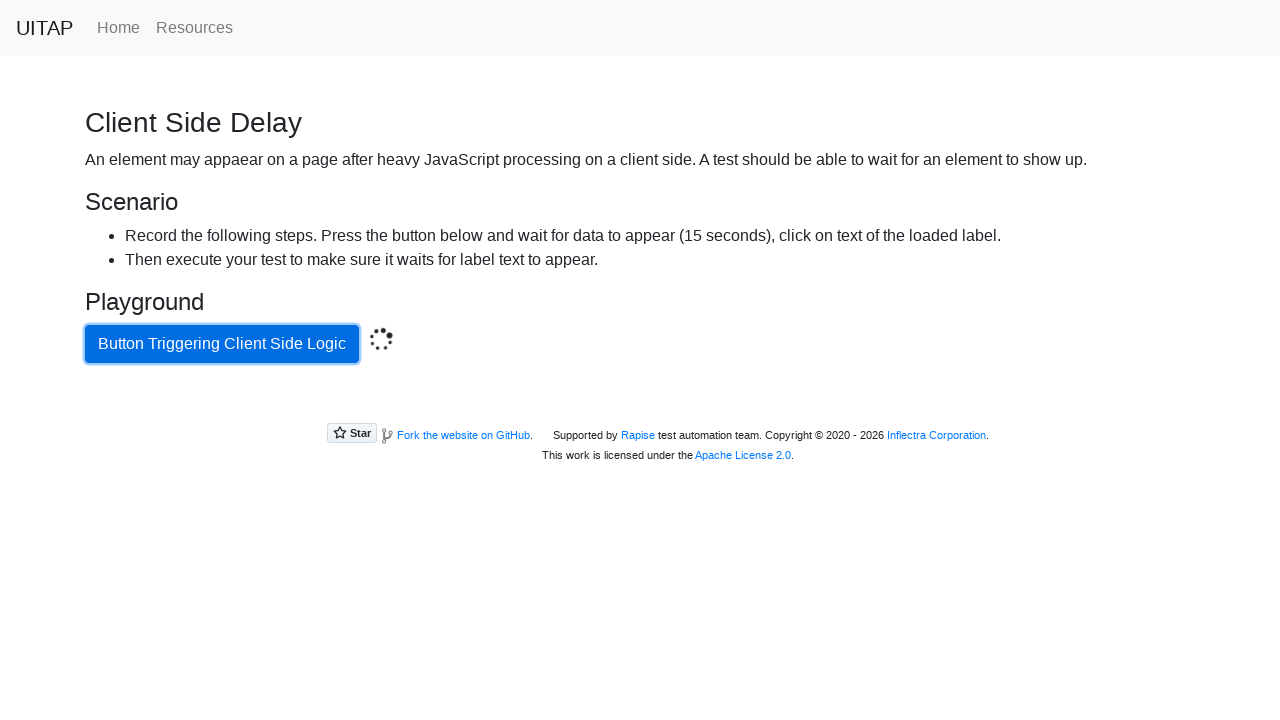

Success message appeared after client-side delay
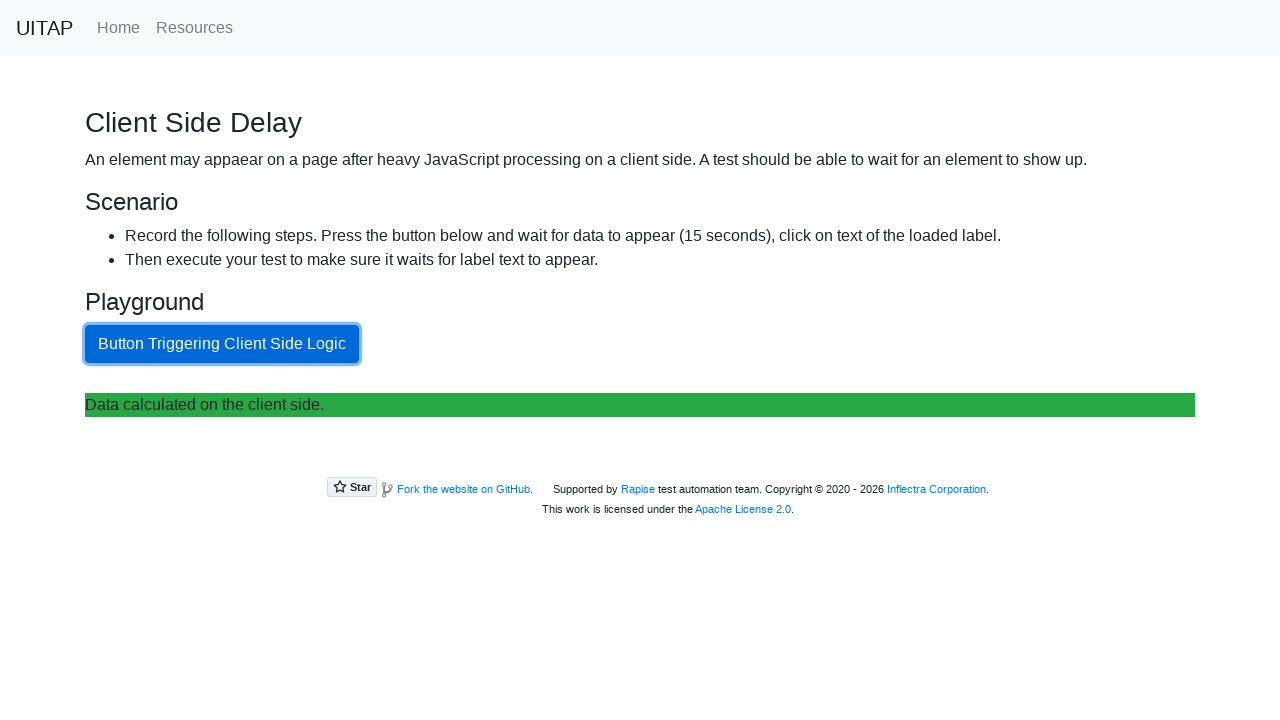

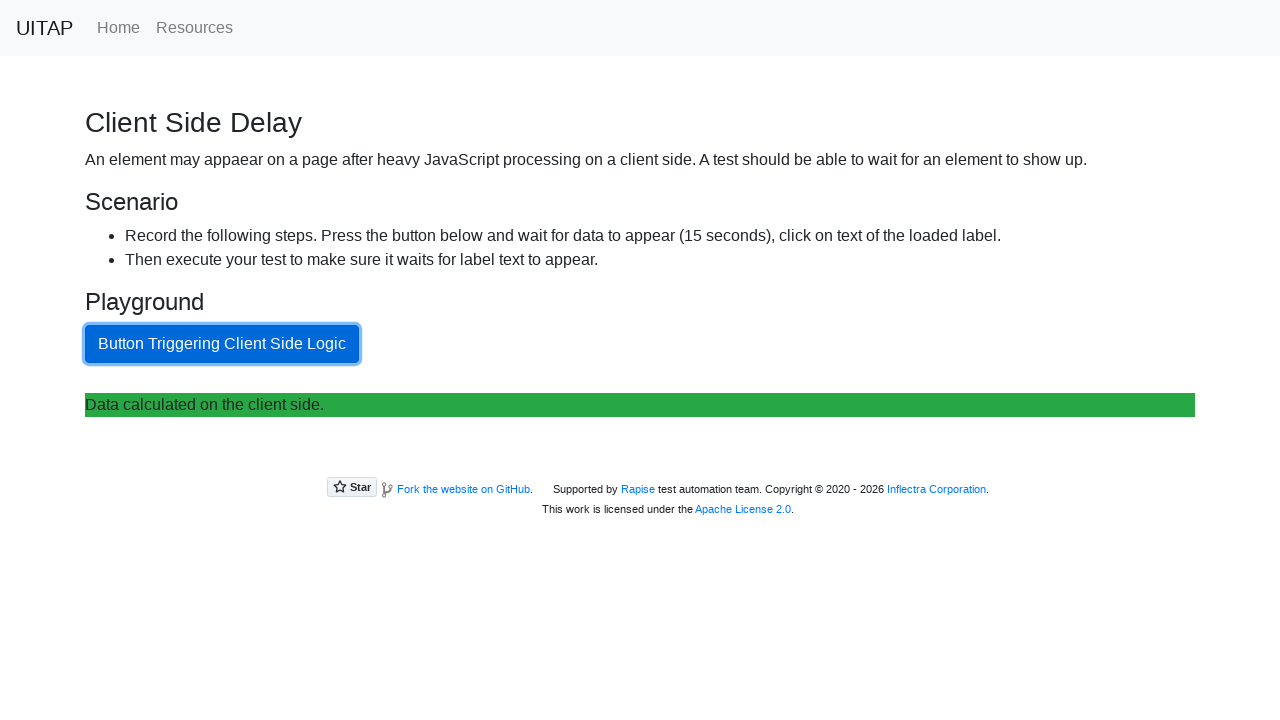